Tests the Indian railway train search functionality by entering origin and destination stations (Chennai MAS to Madurai MDU), submitting the search, and verifying the train results table is displayed

Starting URL: https://erail.in/

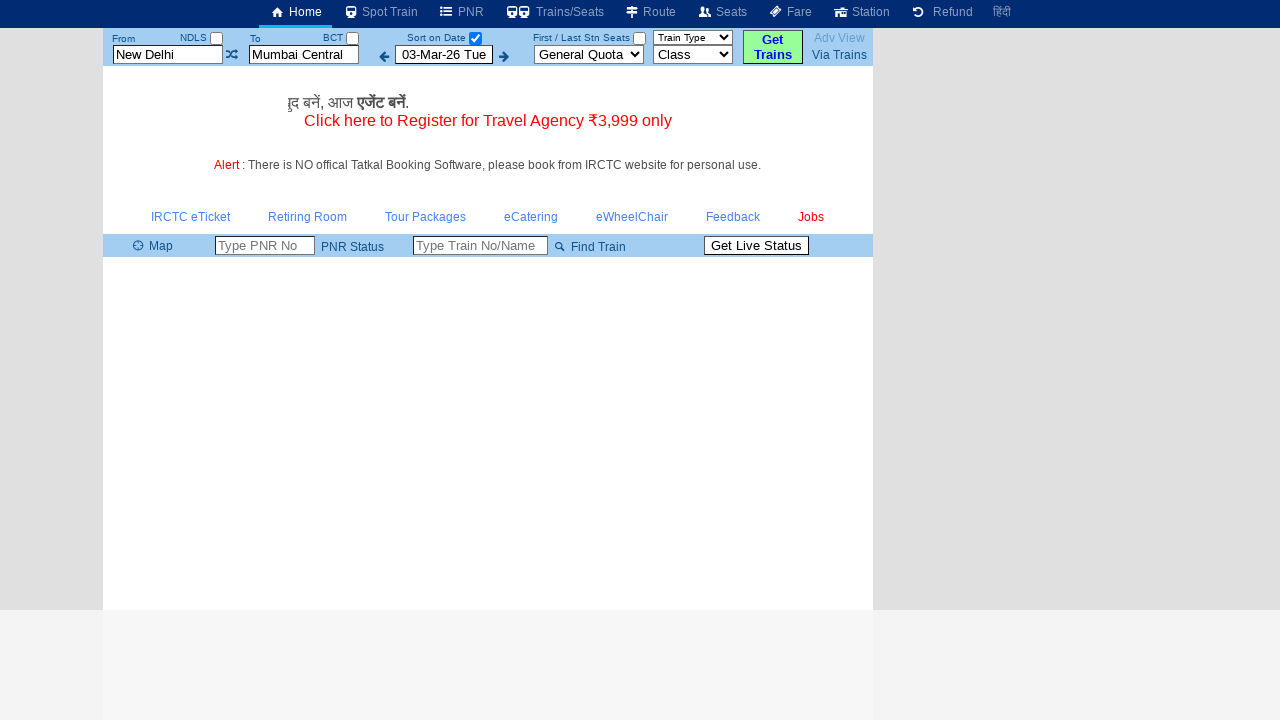

Cleared the 'From' station field on input#txtStationFrom
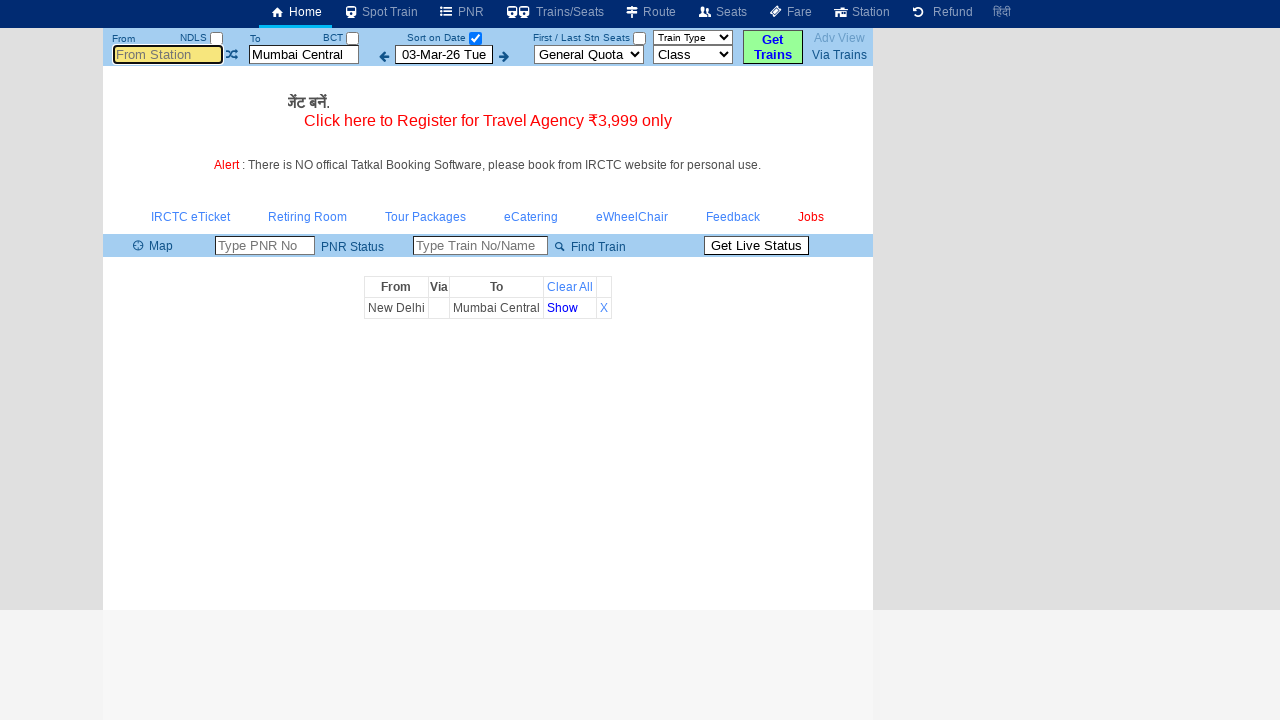

Entered 'MAS' (Chennai) in the 'From' station field on input#txtStationFrom
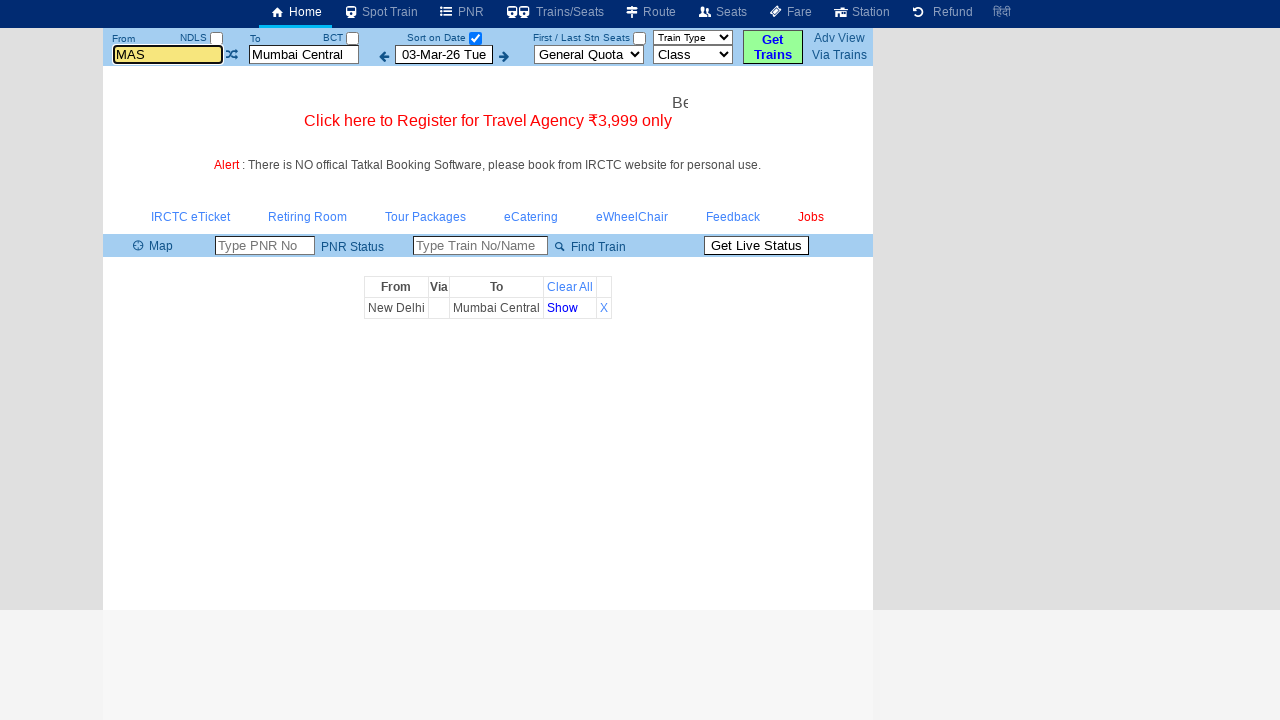

Pressed Enter to confirm 'From' station selection
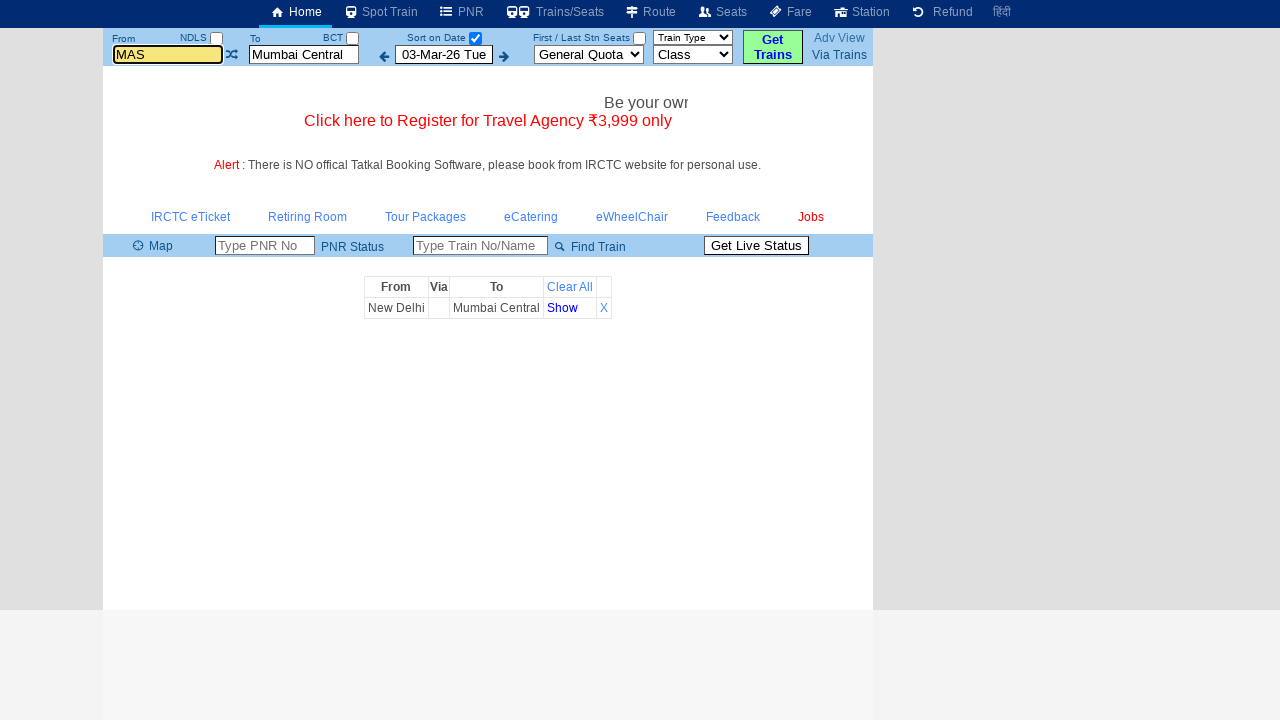

Cleared the 'To' station field on input#txtStationTo
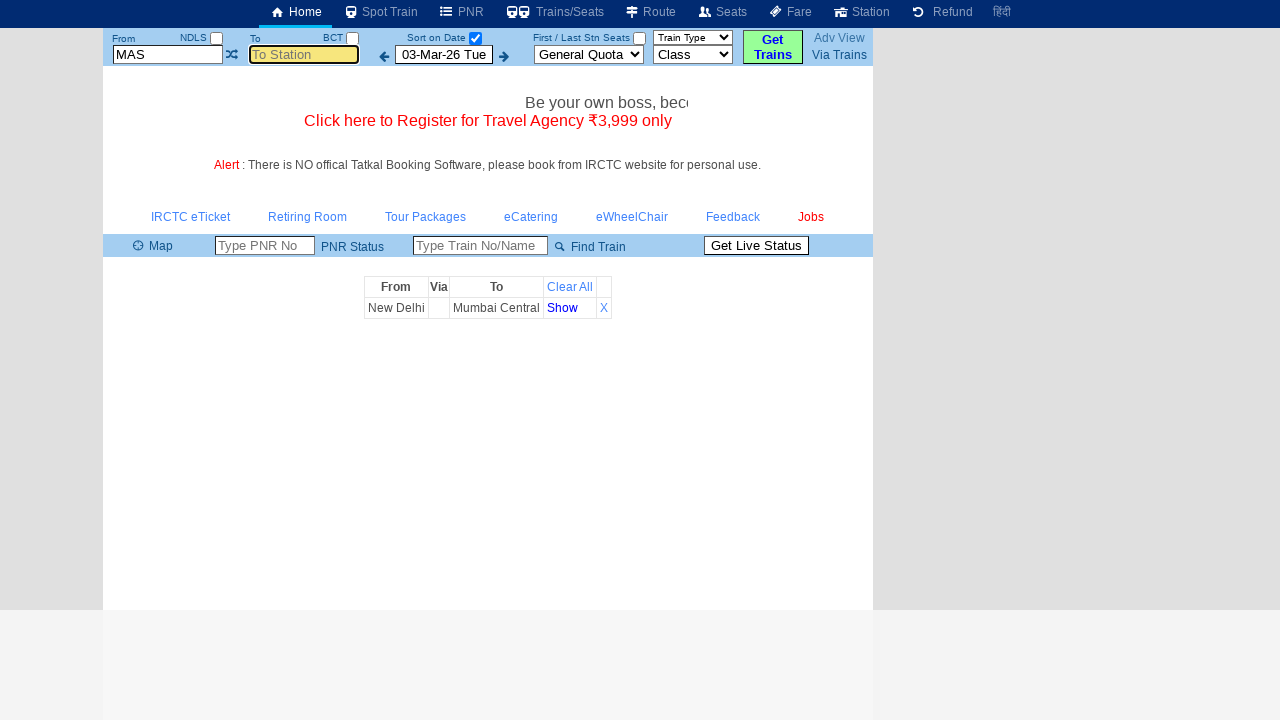

Entered 'MDU' (Madurai) in the 'To' station field on input#txtStationTo
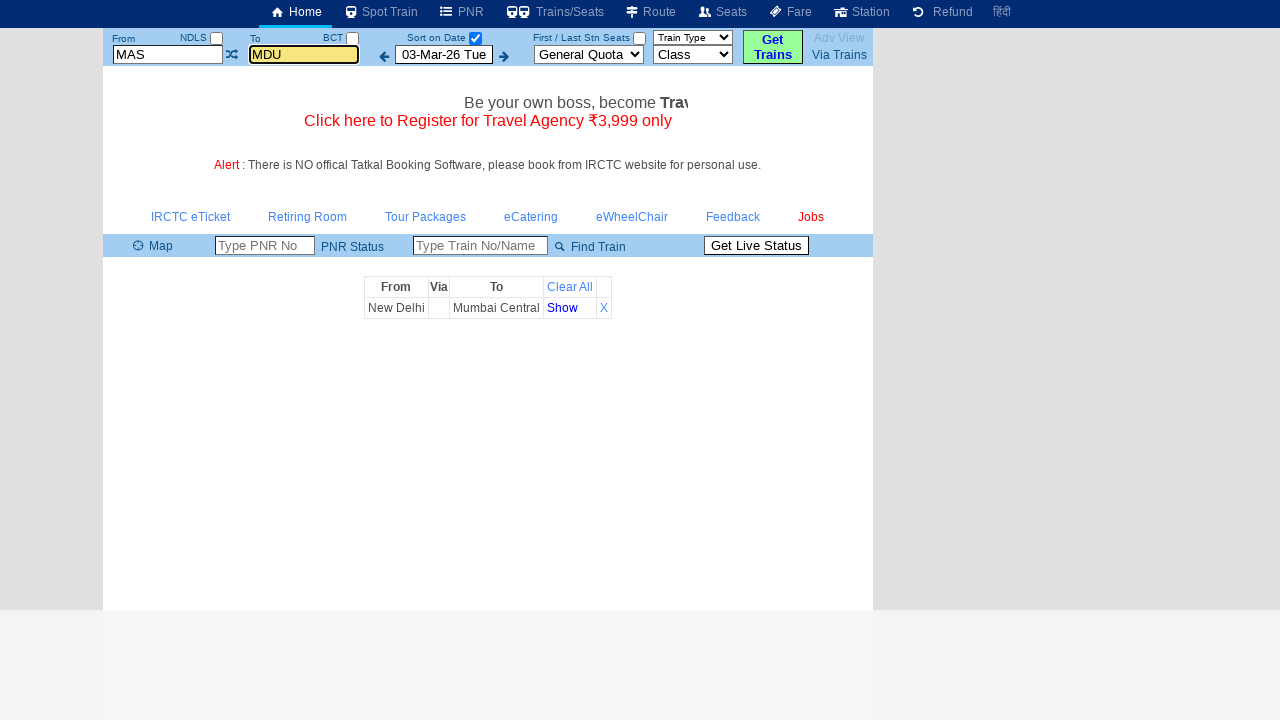

Pressed Enter to confirm 'To' station selection
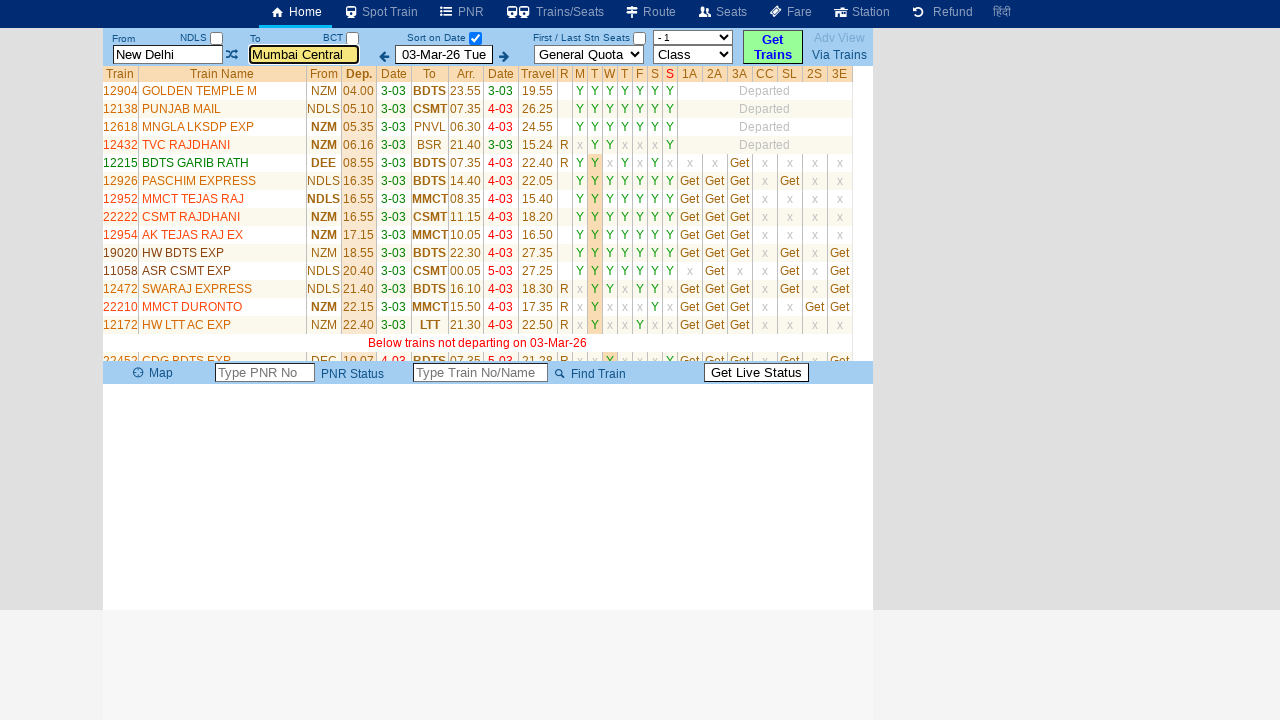

Clicked the date selection checkbox to initiate train search at (475, 38) on input#chkSelectDateOnly
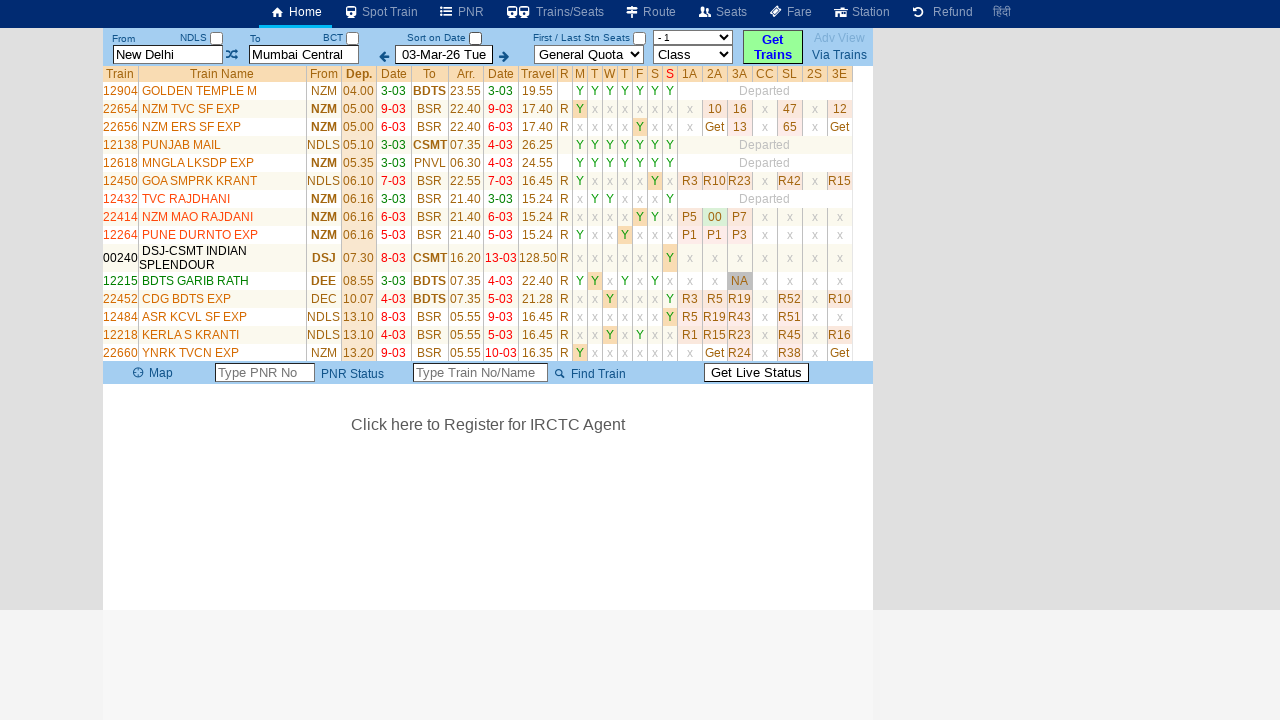

Train list table loaded successfully
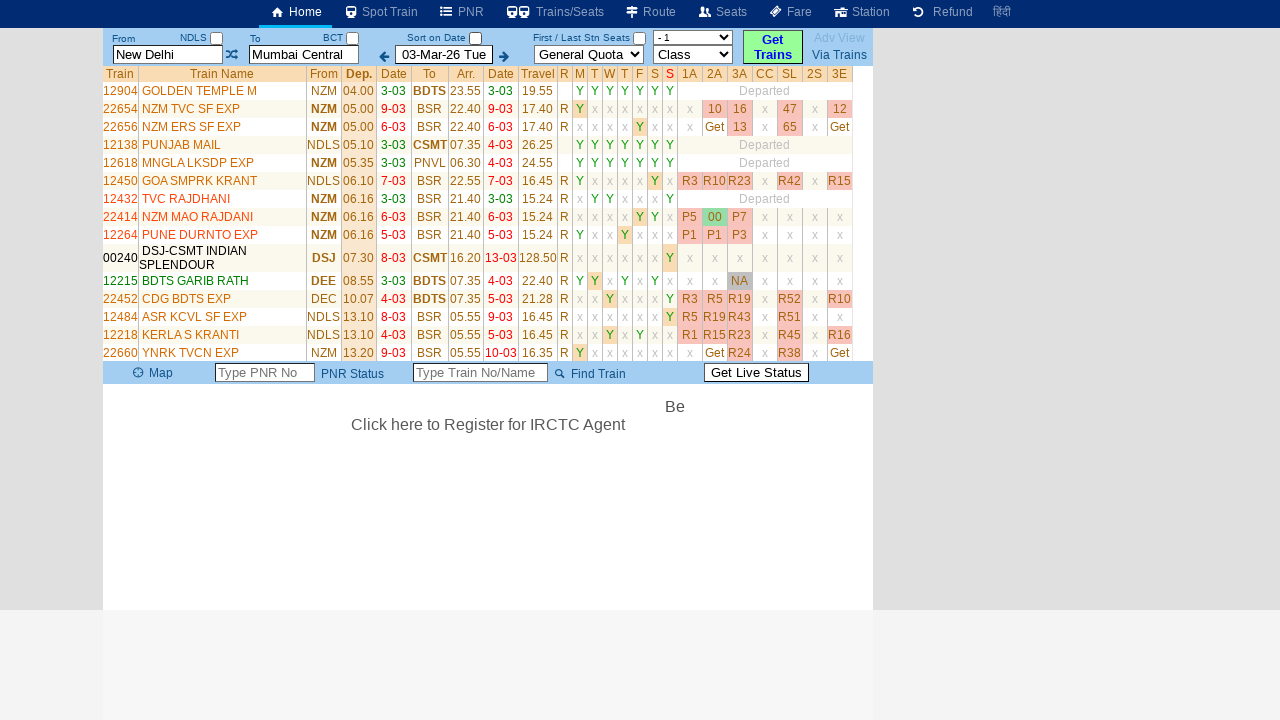

Verified table column headers are present
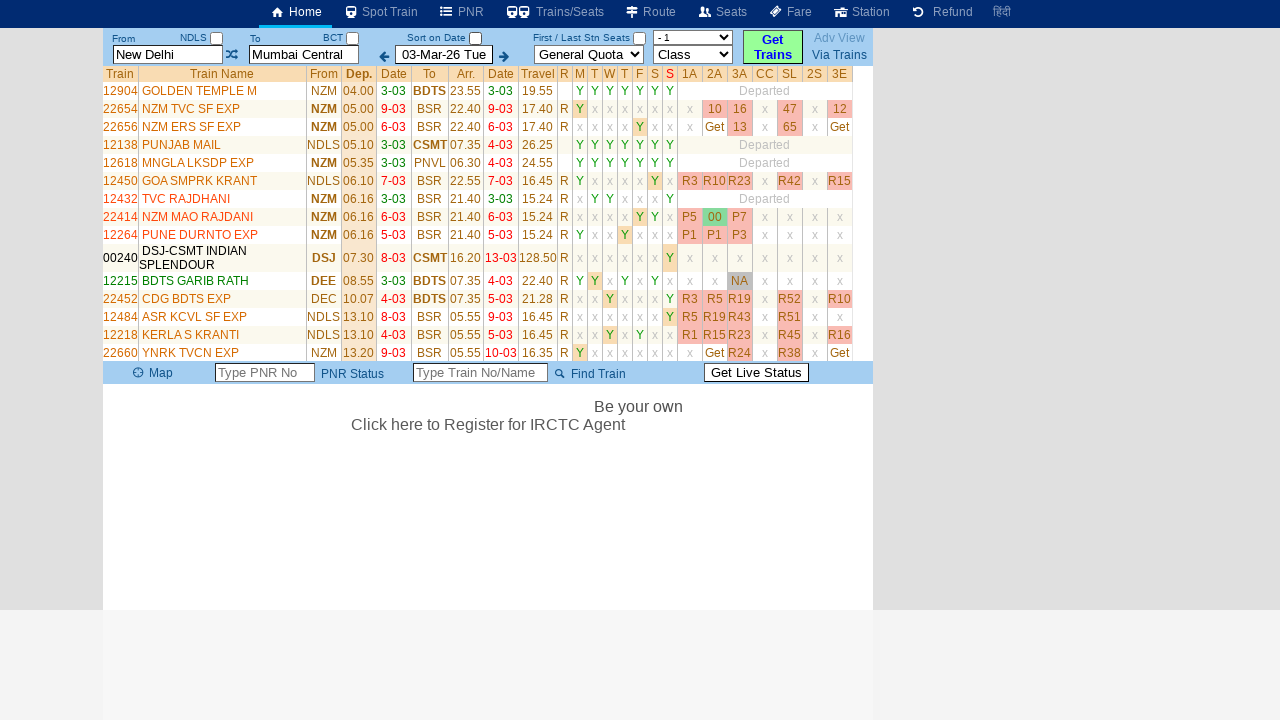

Verified train result rows are displayed in the table
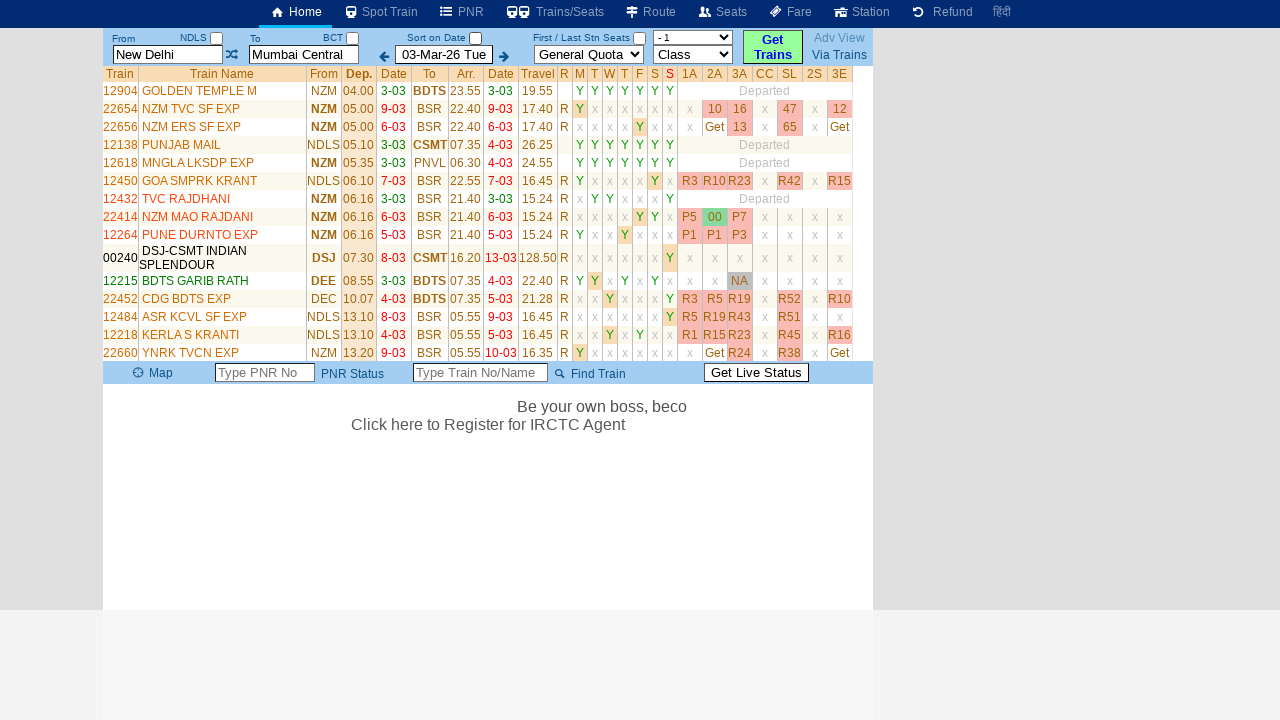

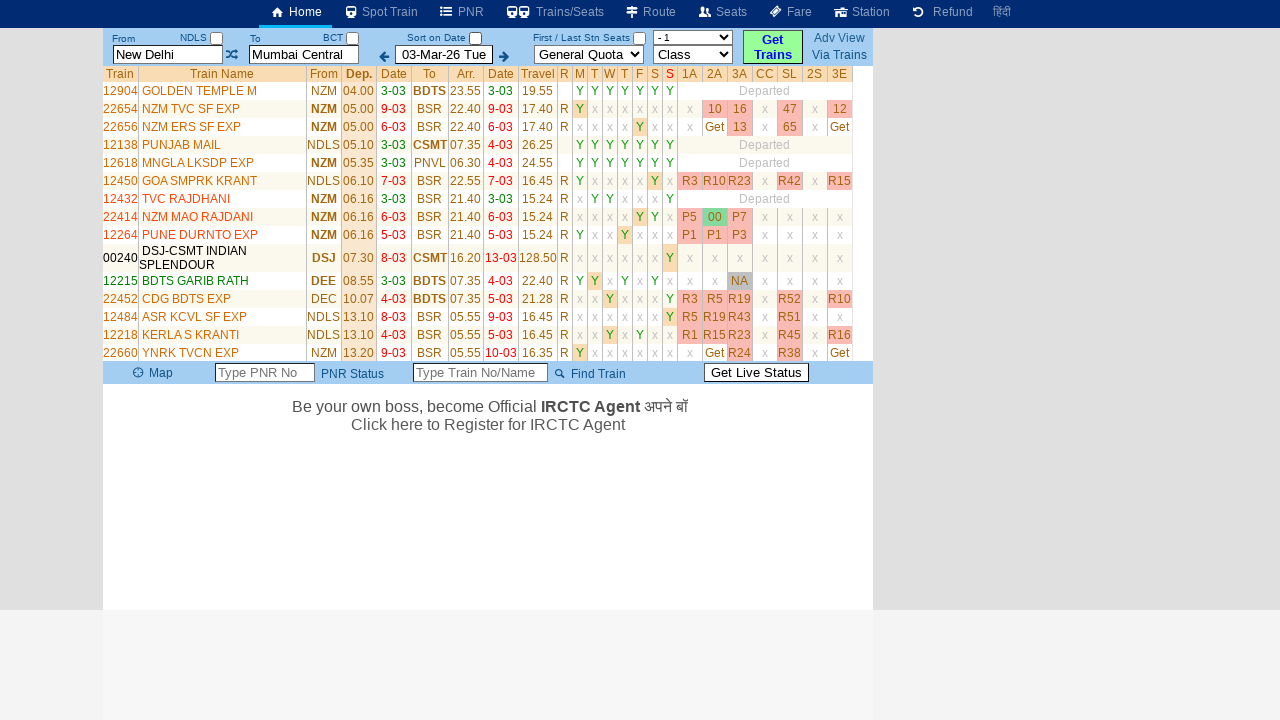